Tests drag and drop functionality by dragging an image element into a box element

Starting URL: https://formy-project.herokuapp.com/dragdrop

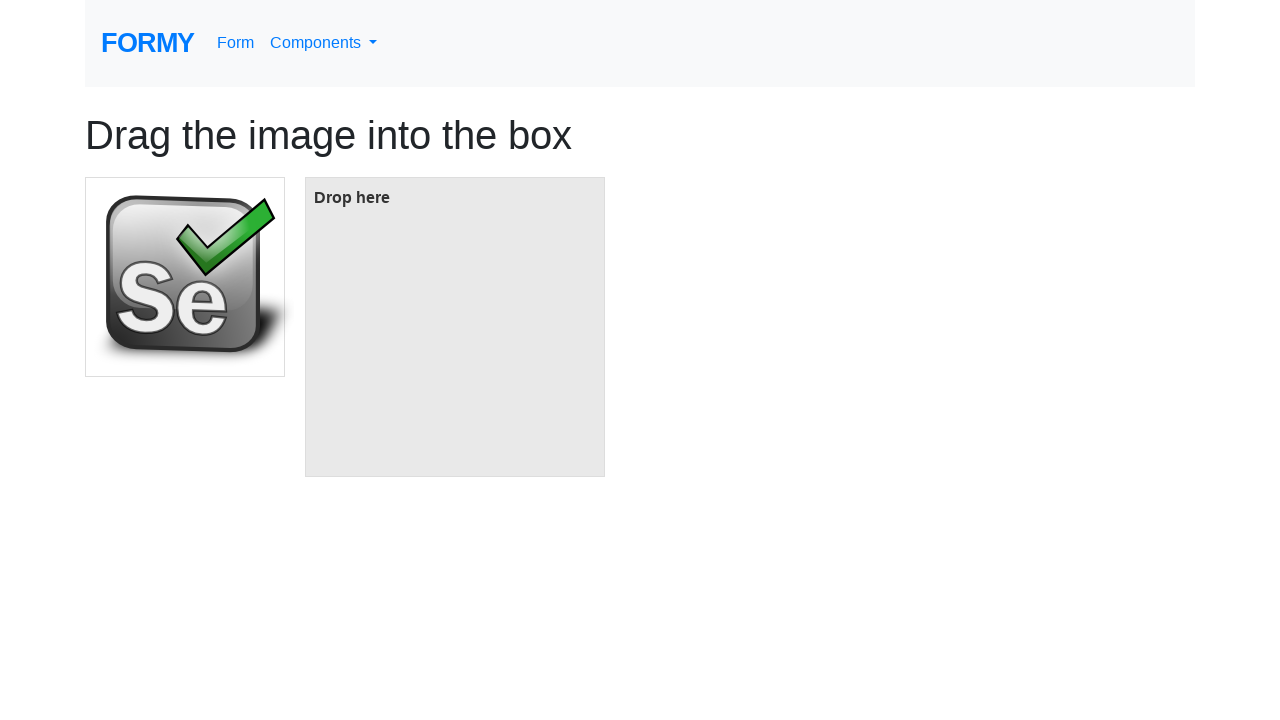

Located the image element
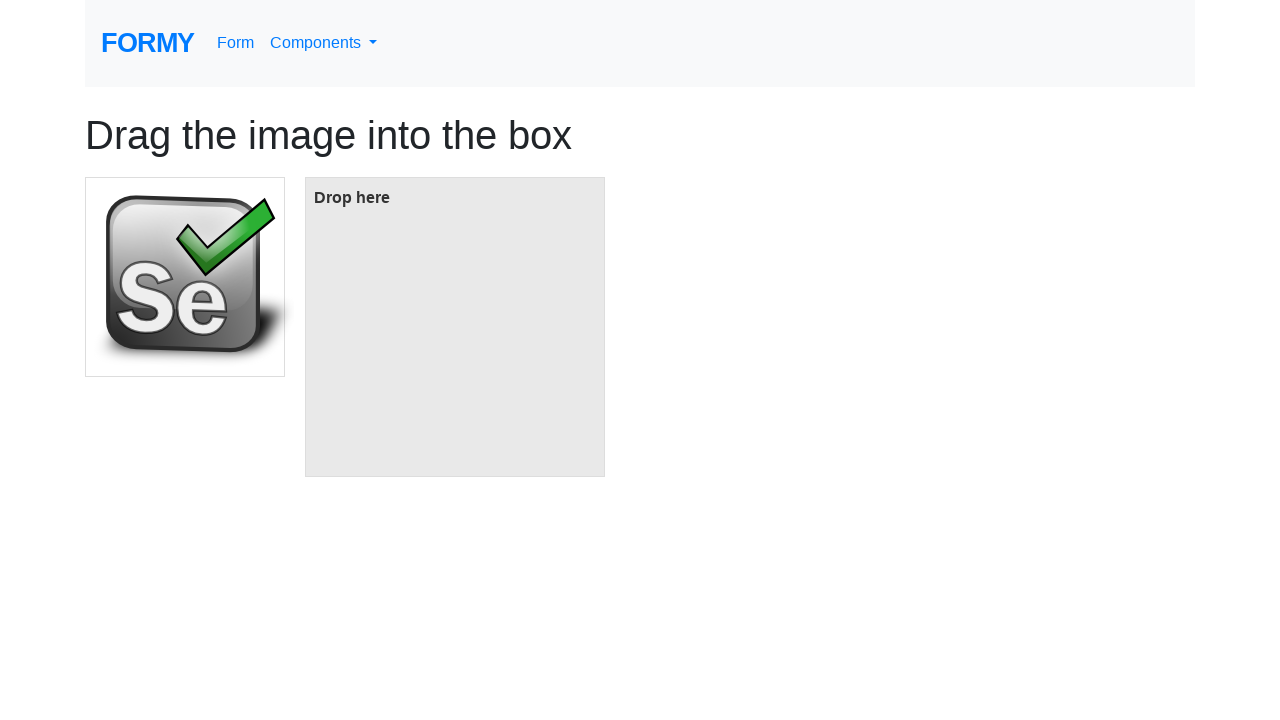

Located the box element
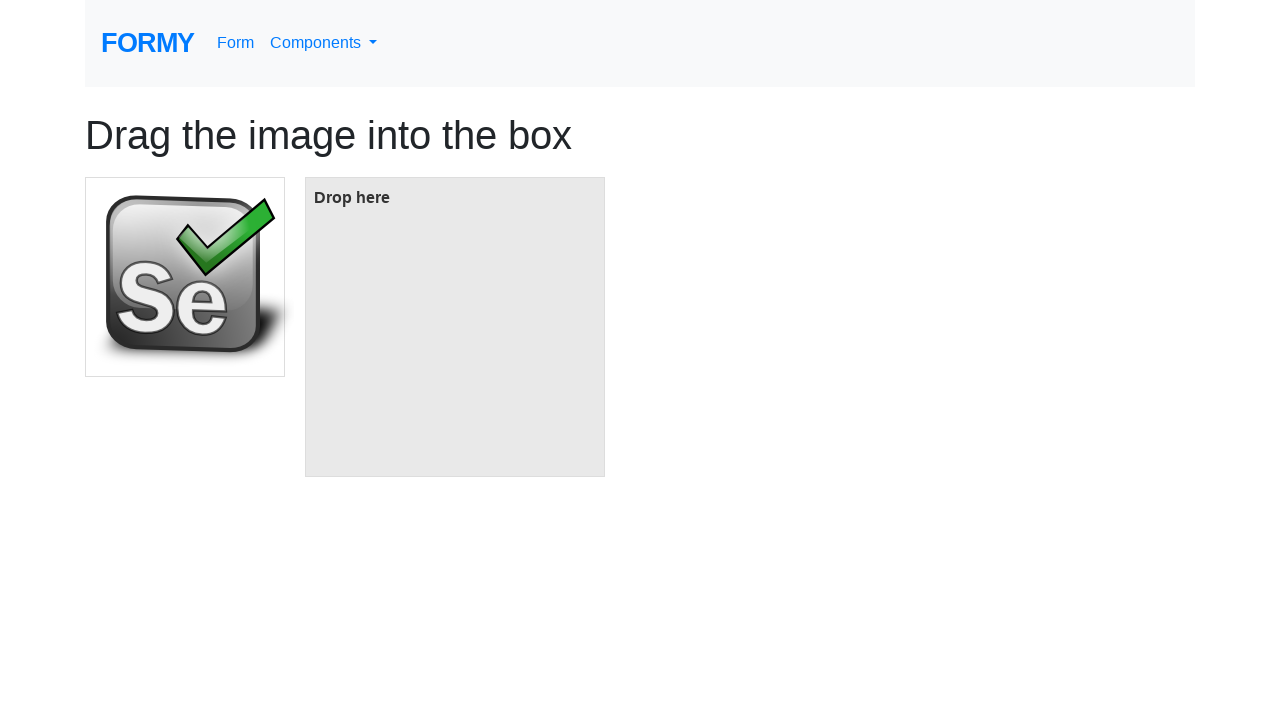

Image element became visible
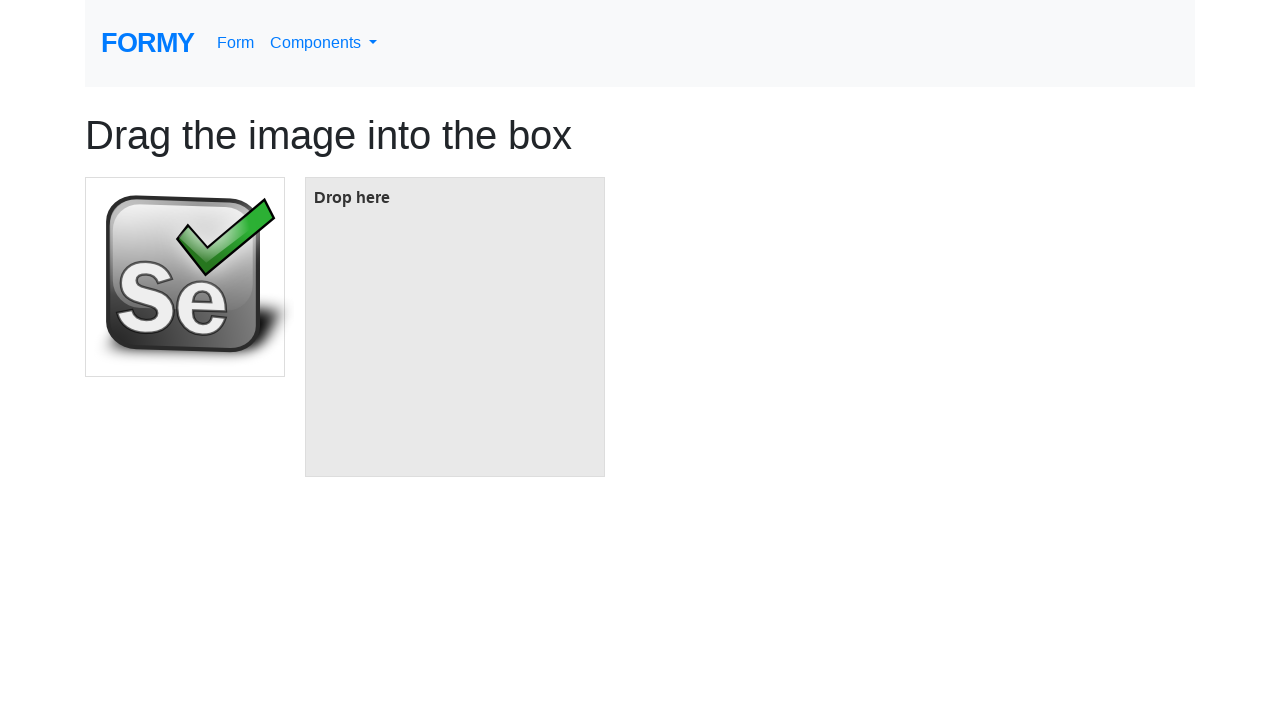

Box element became visible
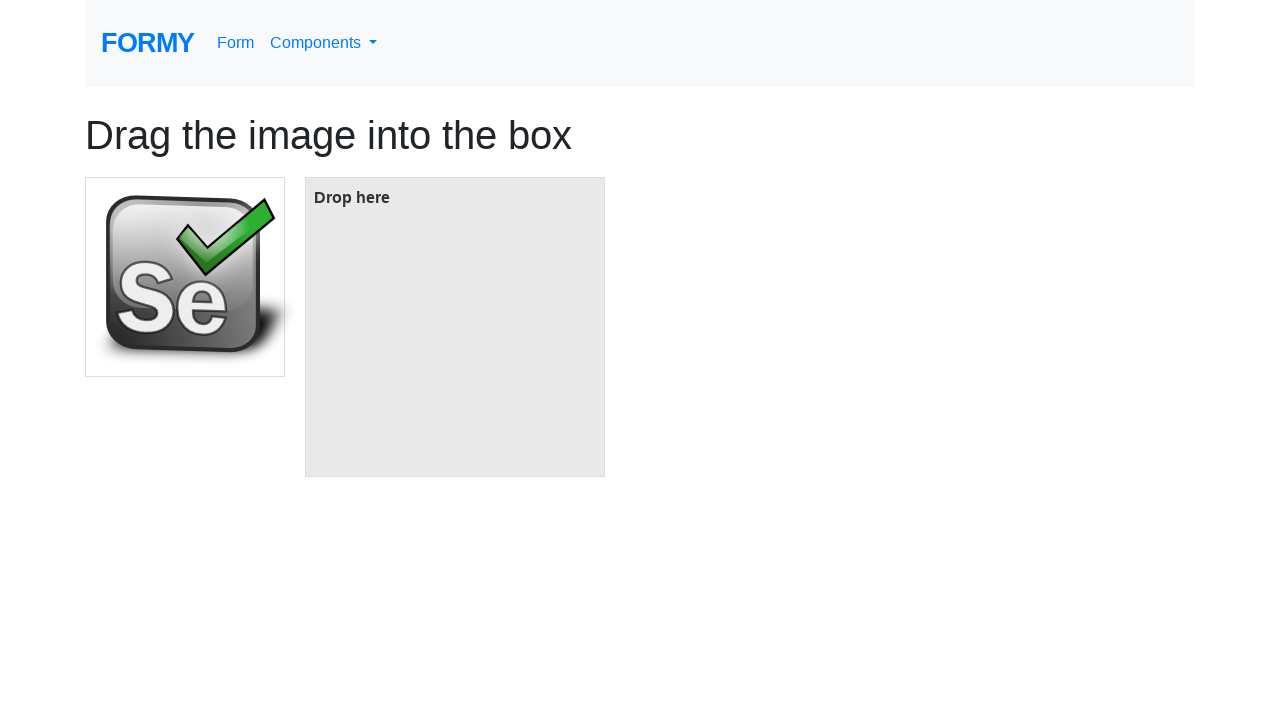

Dragged image element into box element at (455, 327)
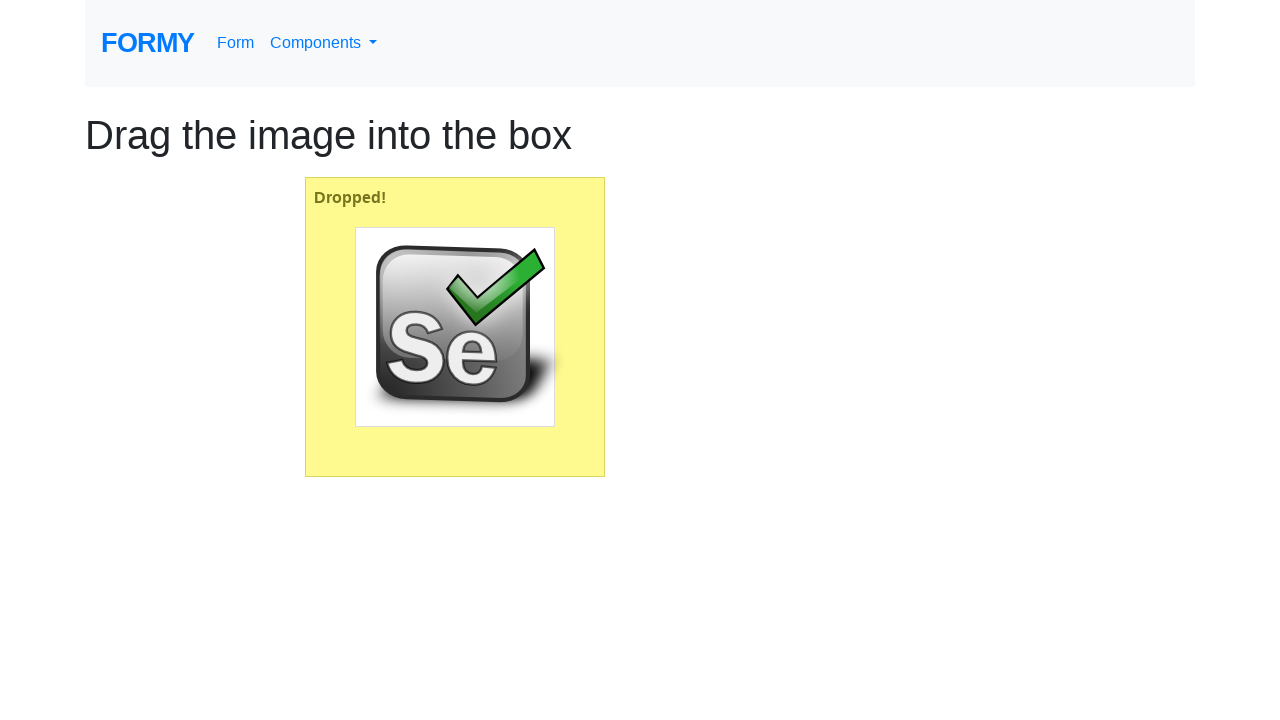

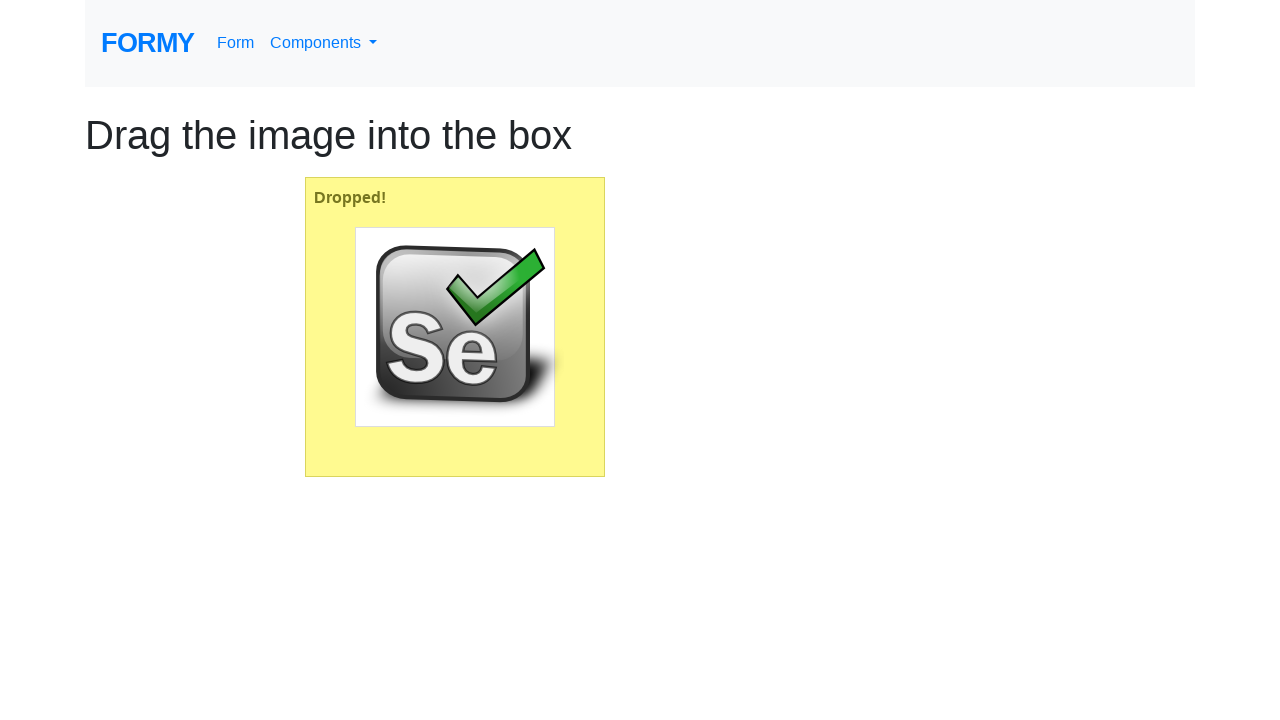